Tests dynamic page loading with explicit wait, clicking start button and waiting for the finish text to appear using a custom wait pattern.

Starting URL: http://the-internet.herokuapp.com/dynamic_loading/1

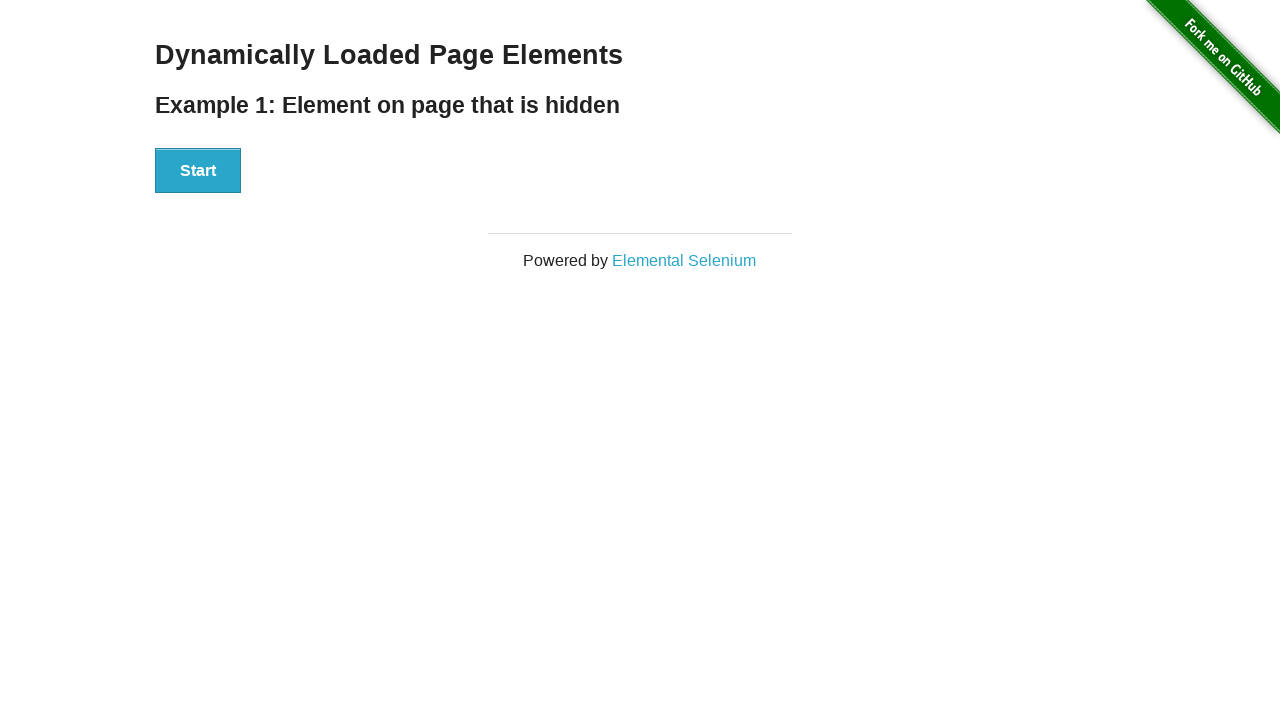

Clicked the Start button to initiate dynamic loading at (198, 171) on #start button
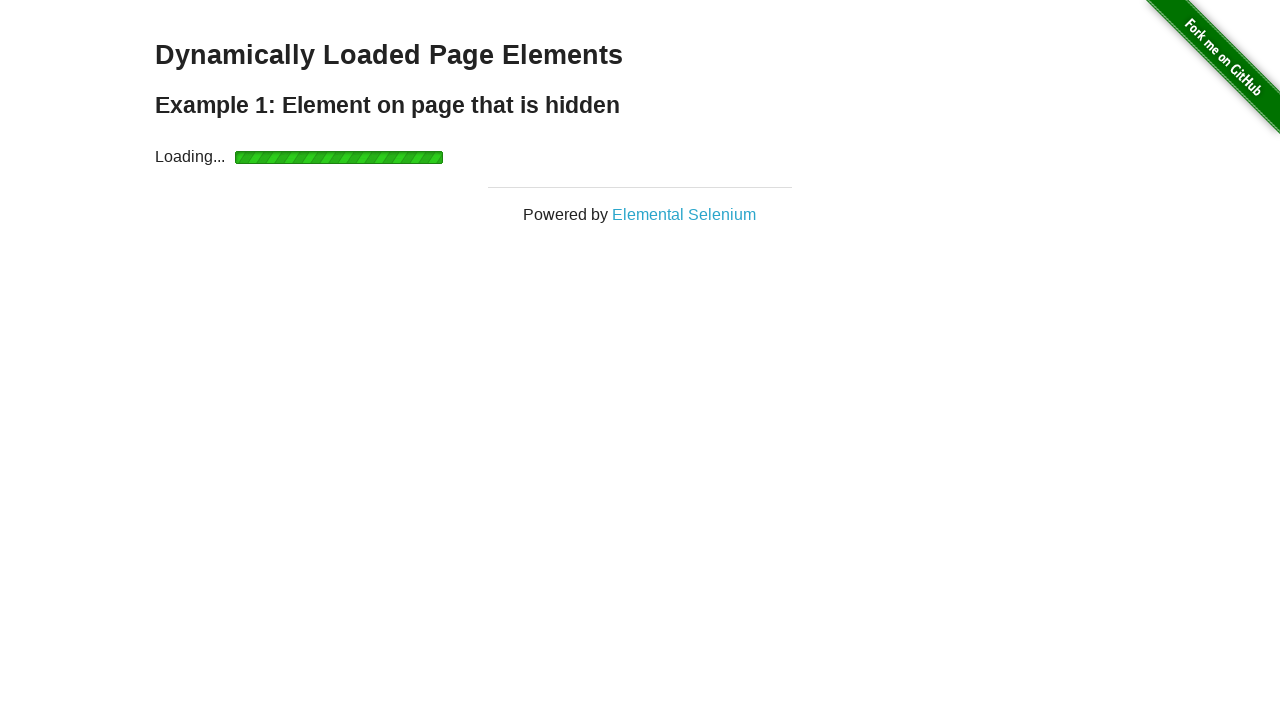

Waited for finish element to become visible
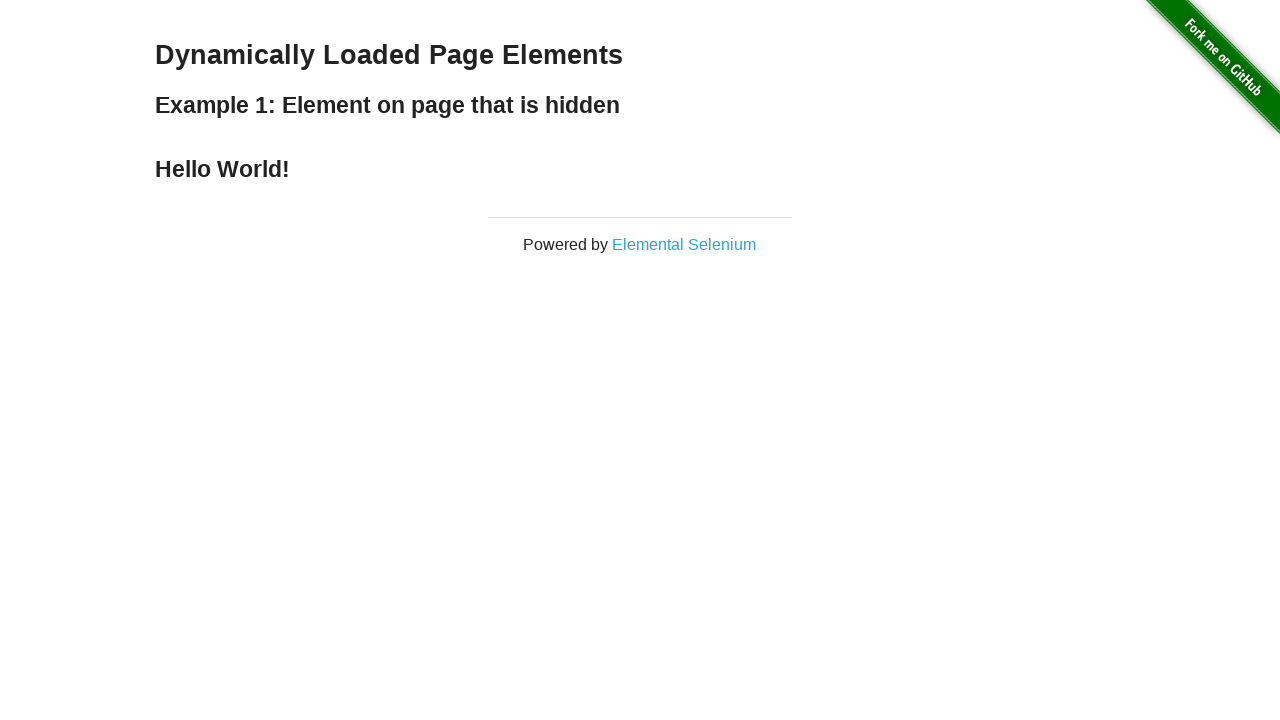

Verified that finish element is displayed
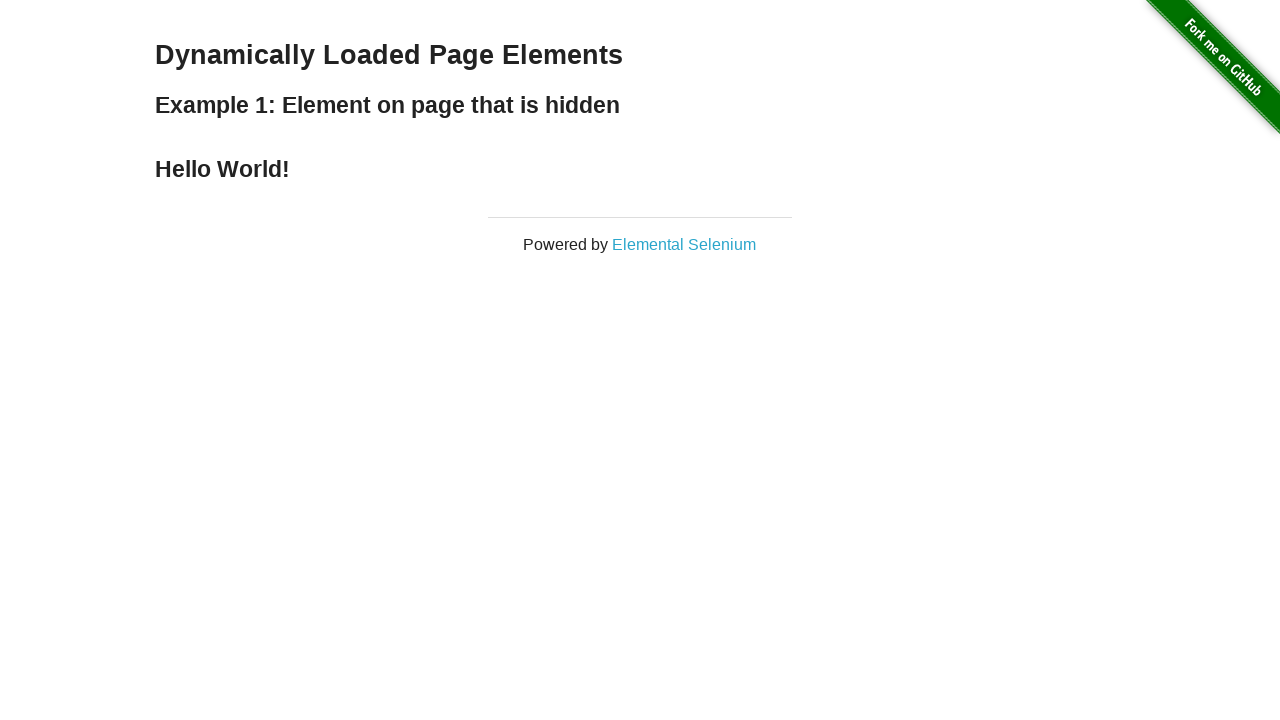

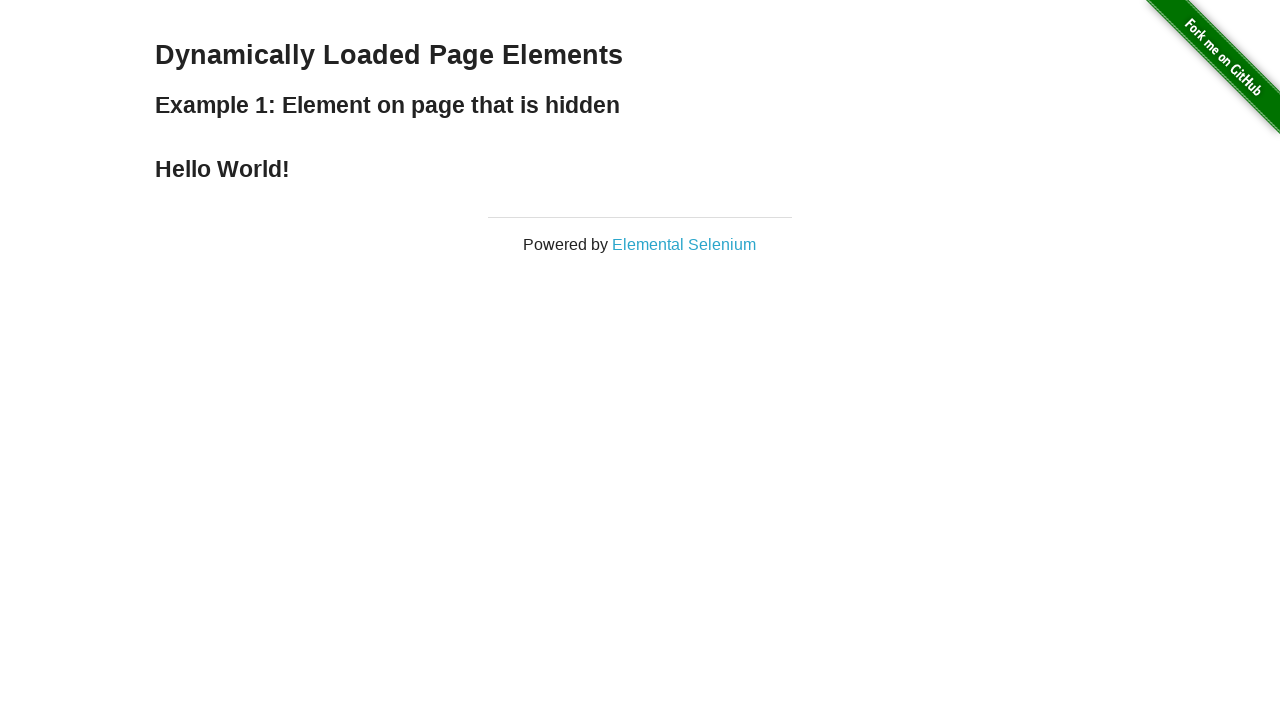